Navigates to Python.org homepage and verifies that upcoming events are displayed in the event widget

Starting URL: https://www.python.org/

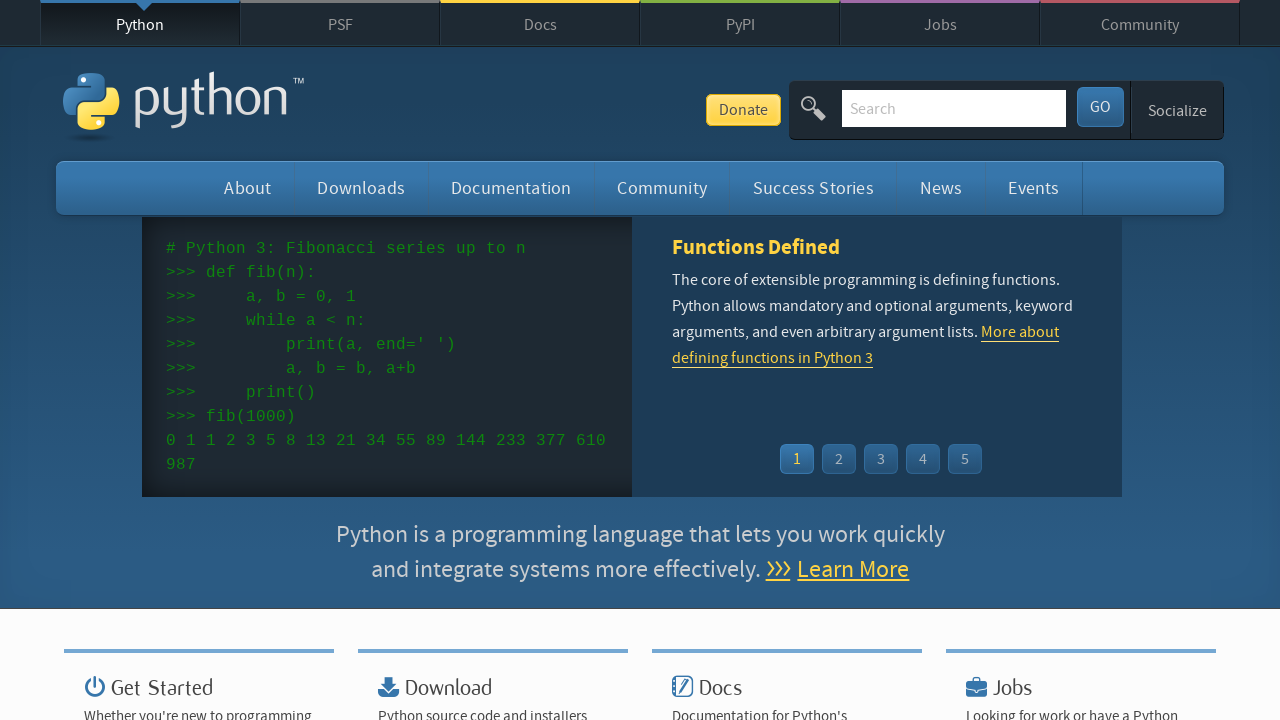

Navigated to Python.org homepage
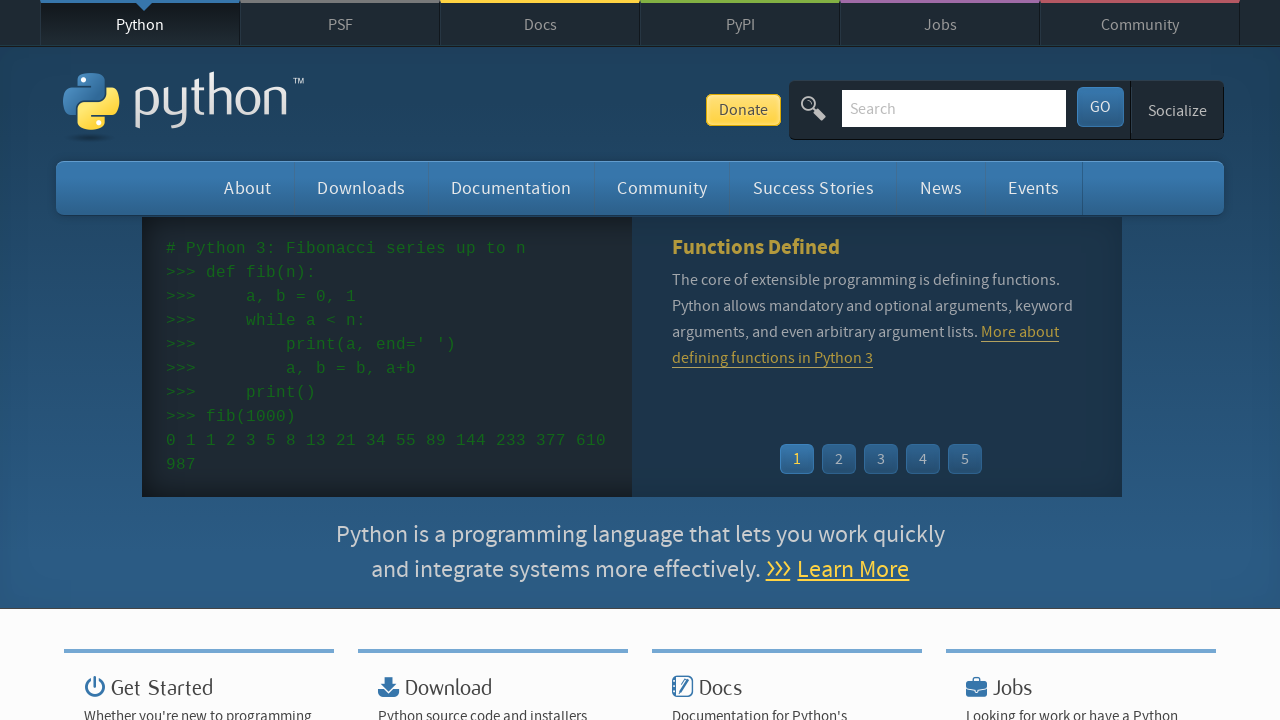

Event widget time elements loaded
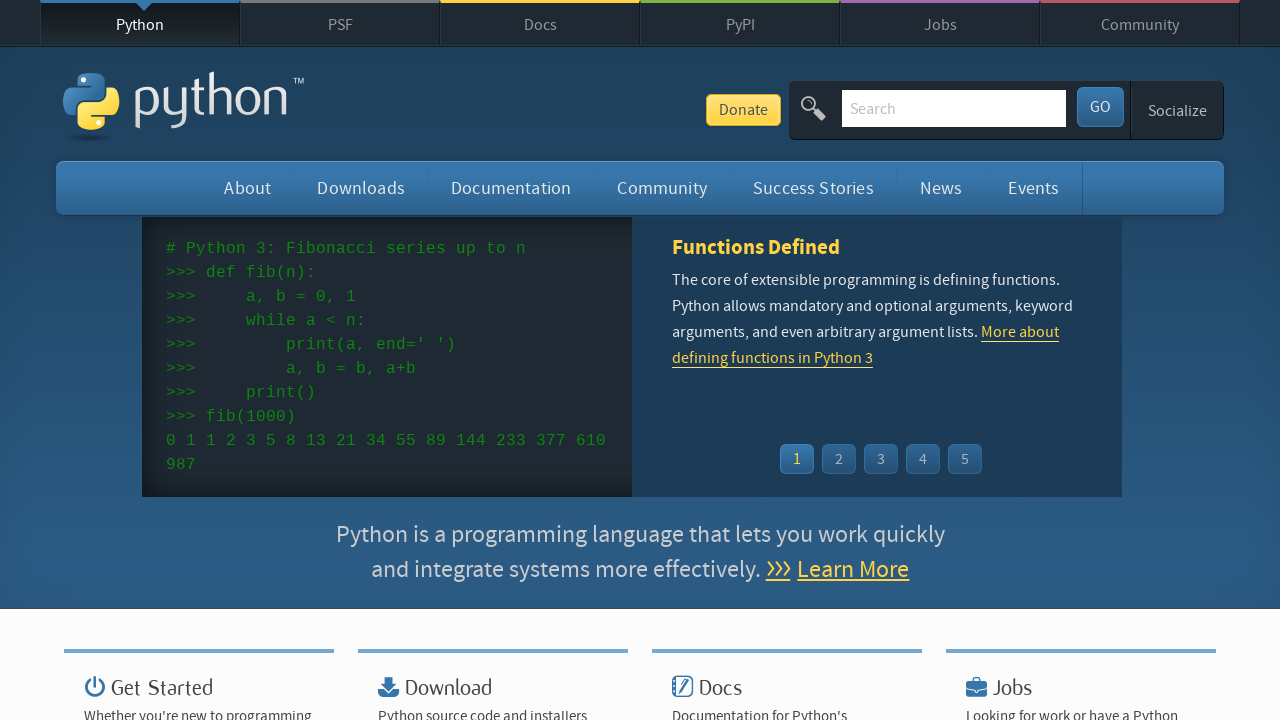

Event widget link elements loaded
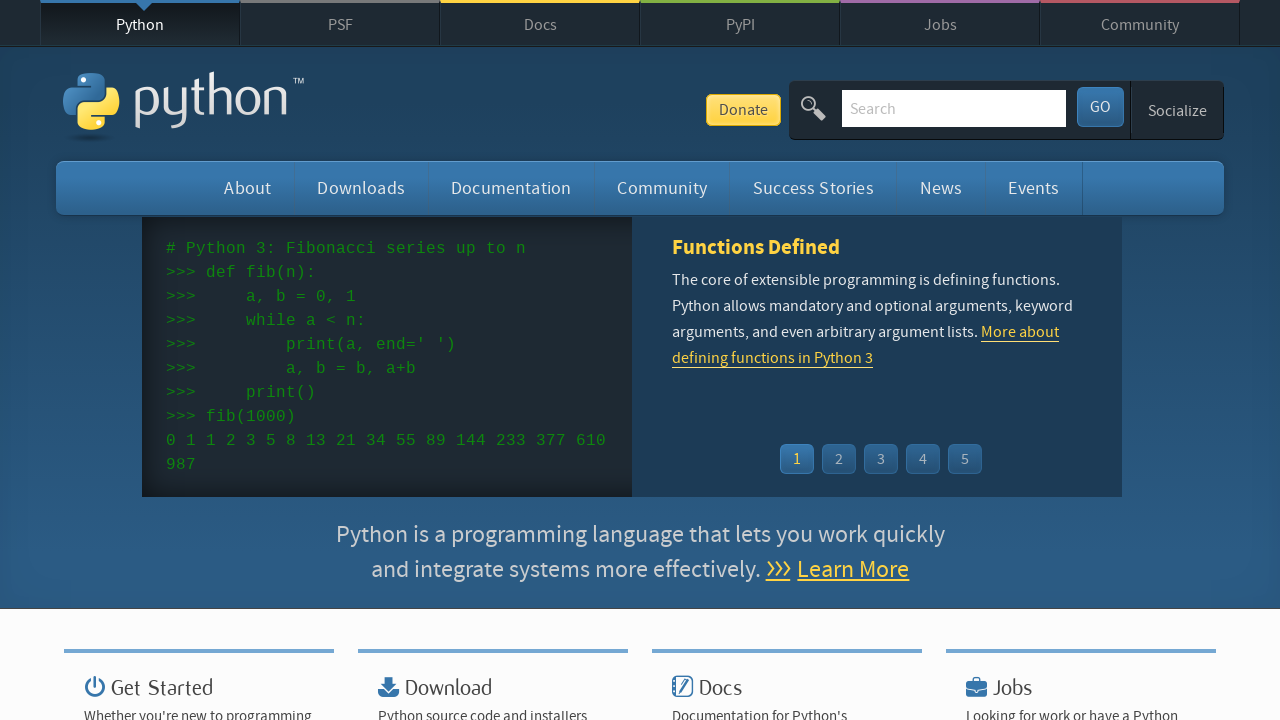

Verified event dates are present in the event widget
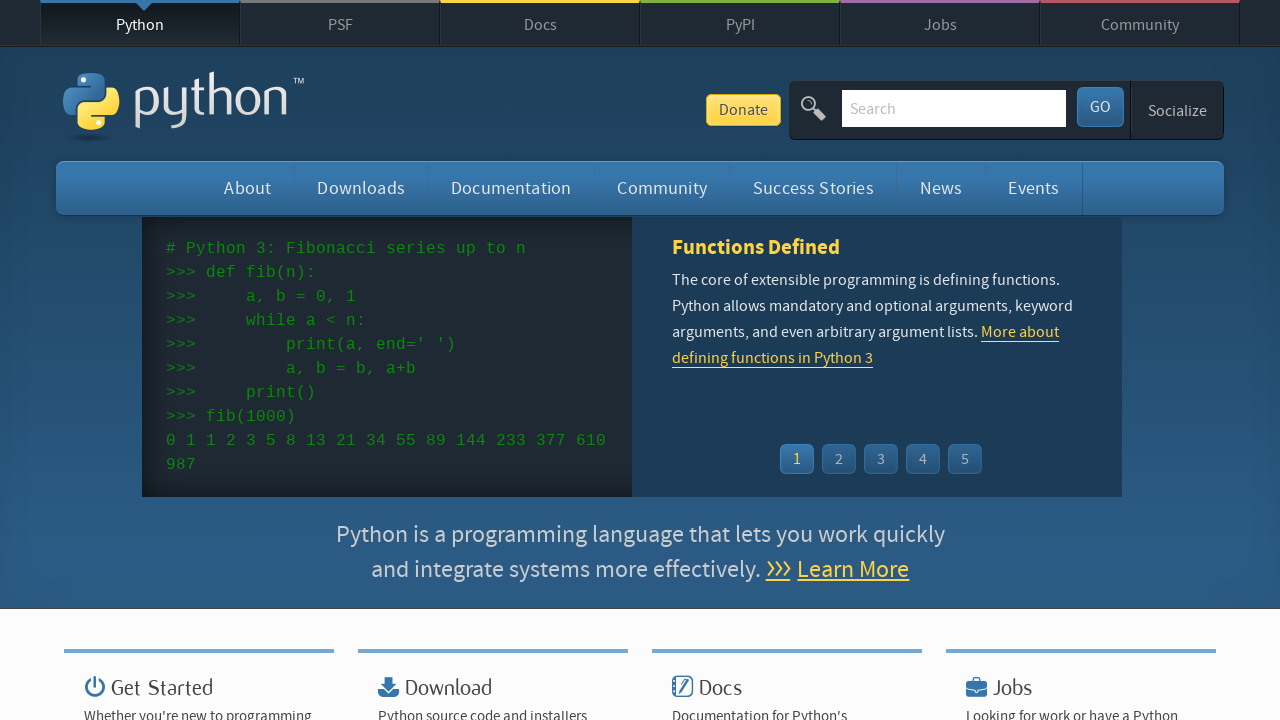

Verified event names are present in the event widget
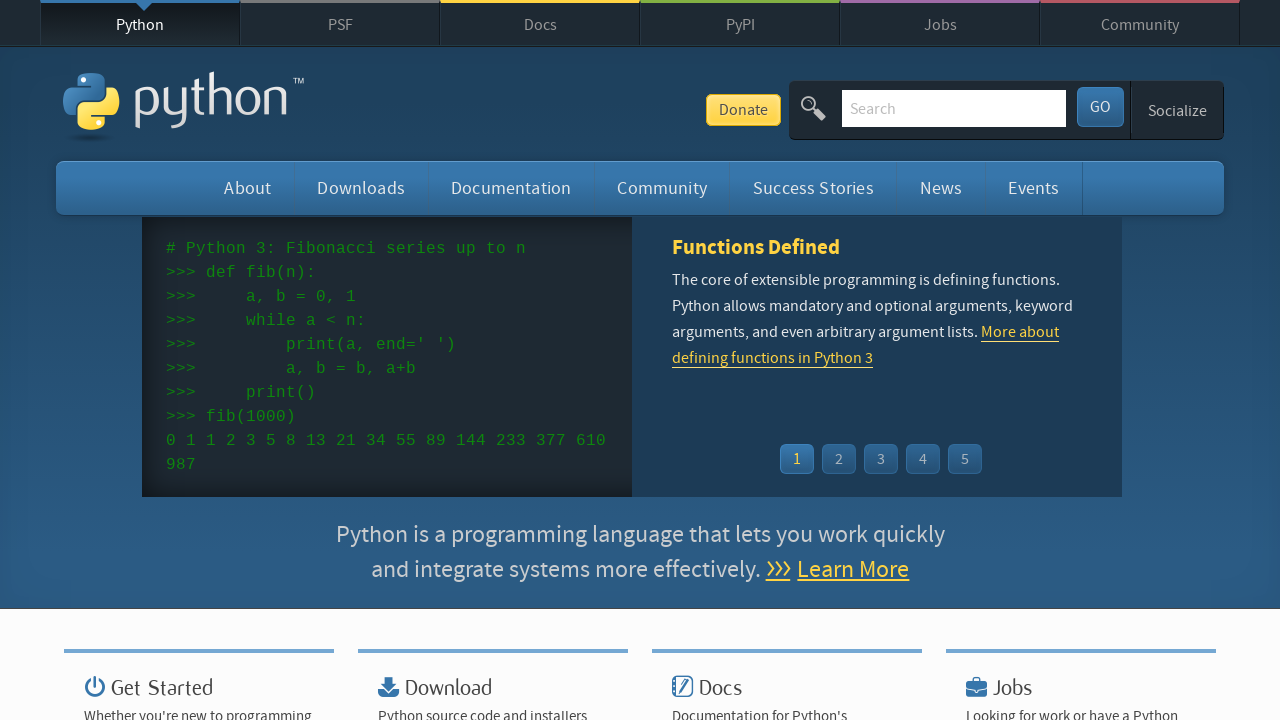

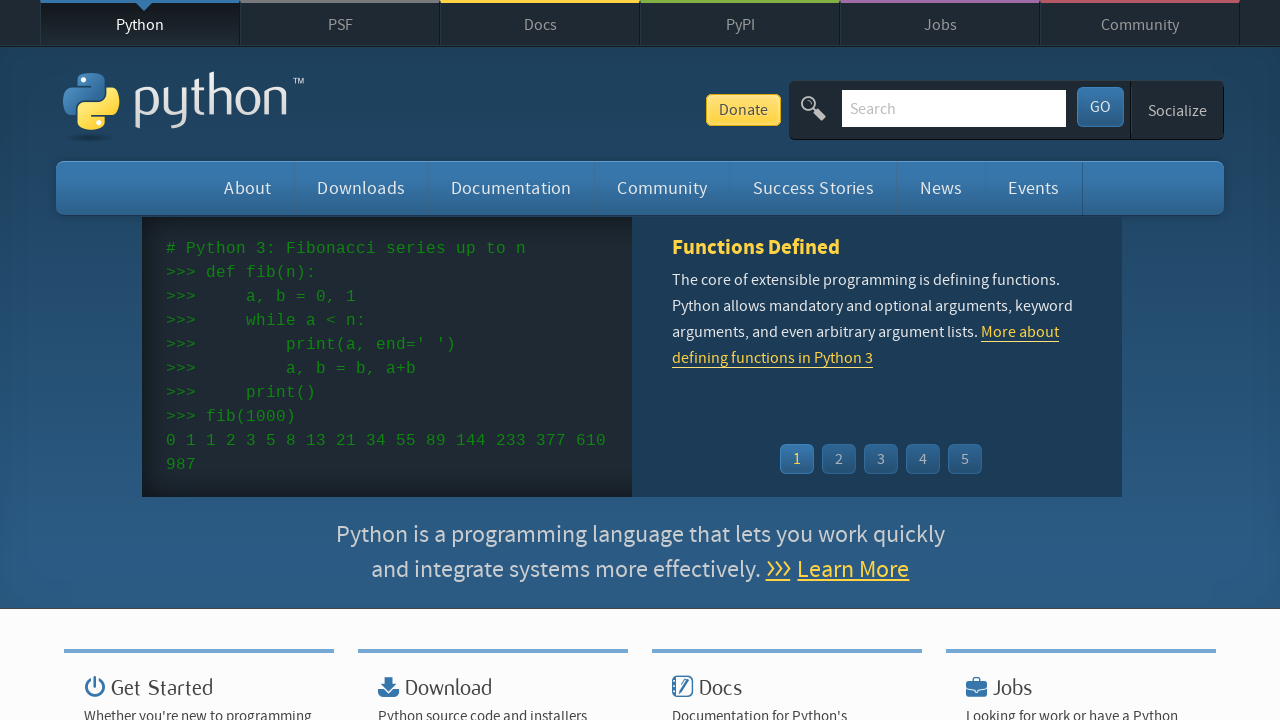